Tests image loading functionality by waiting for all images to load (indicated by "Done!" text appearing) and then verifying the src attribute of a specific image element.

Starting URL: https://bonigarcia.dev/selenium-webdriver-java/loading-images.html

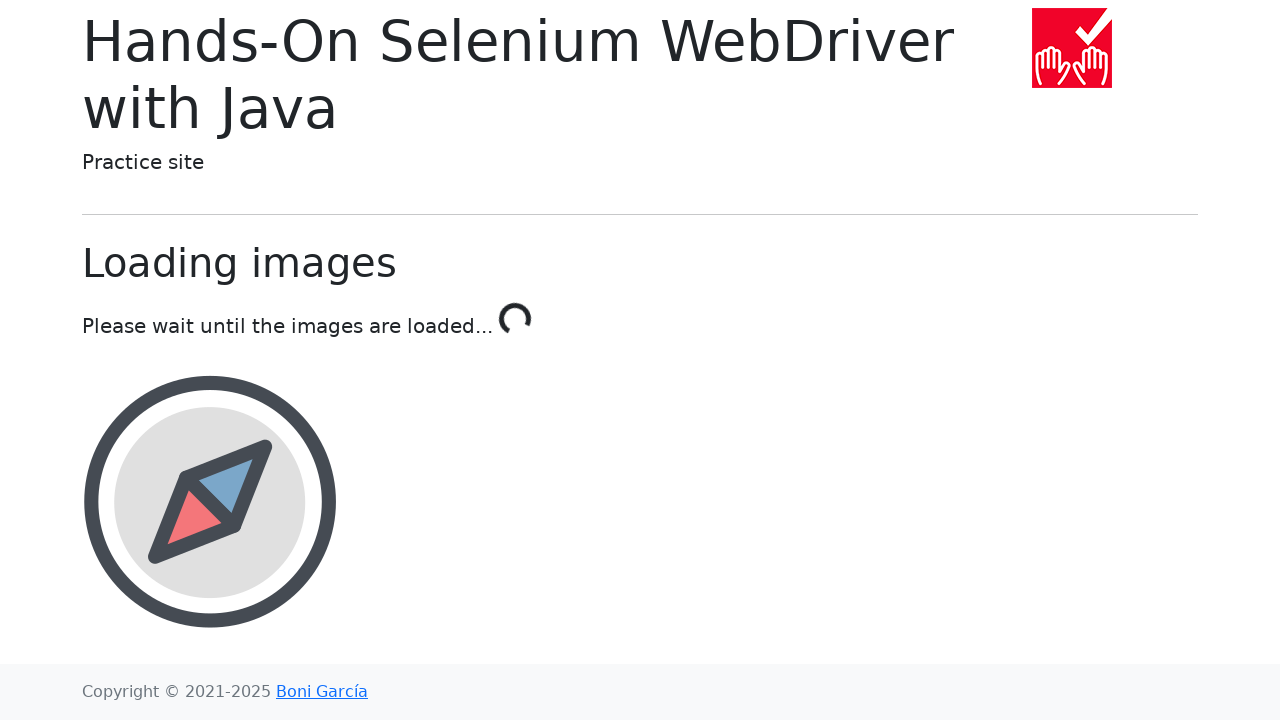

Navigated to loading images test page
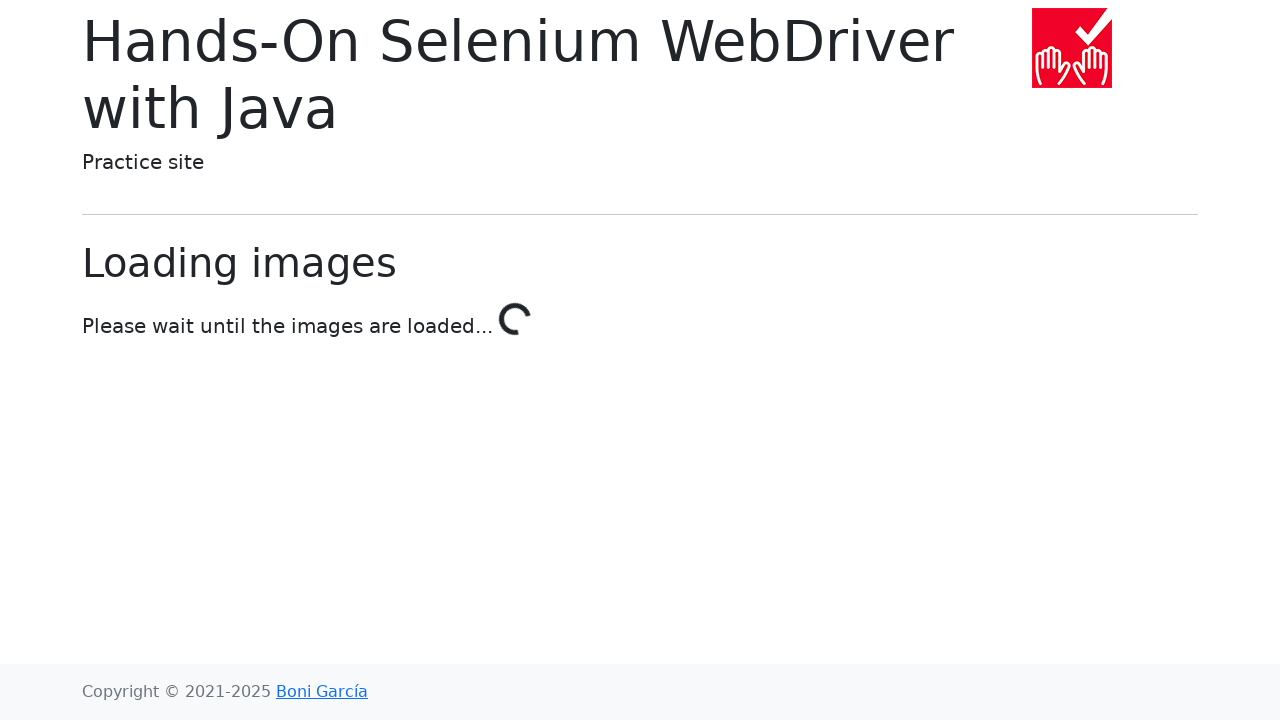

All images loaded - 'Done!' text appeared
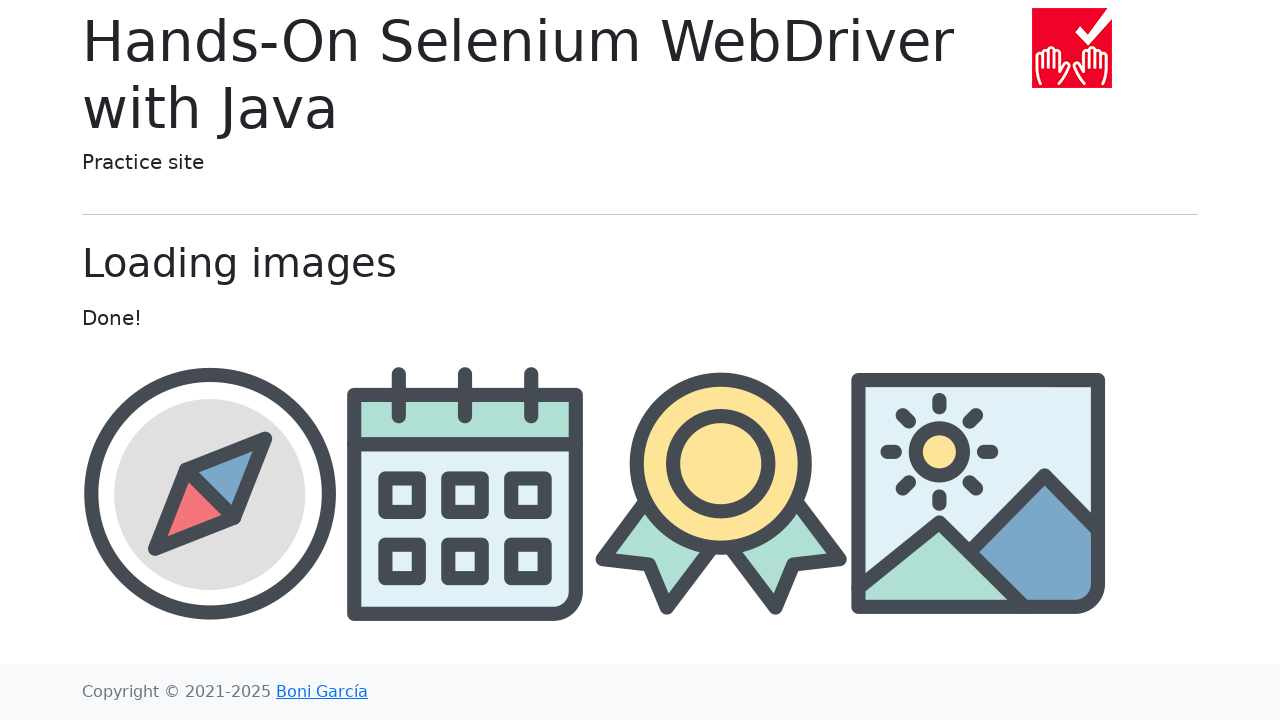

Located award image element
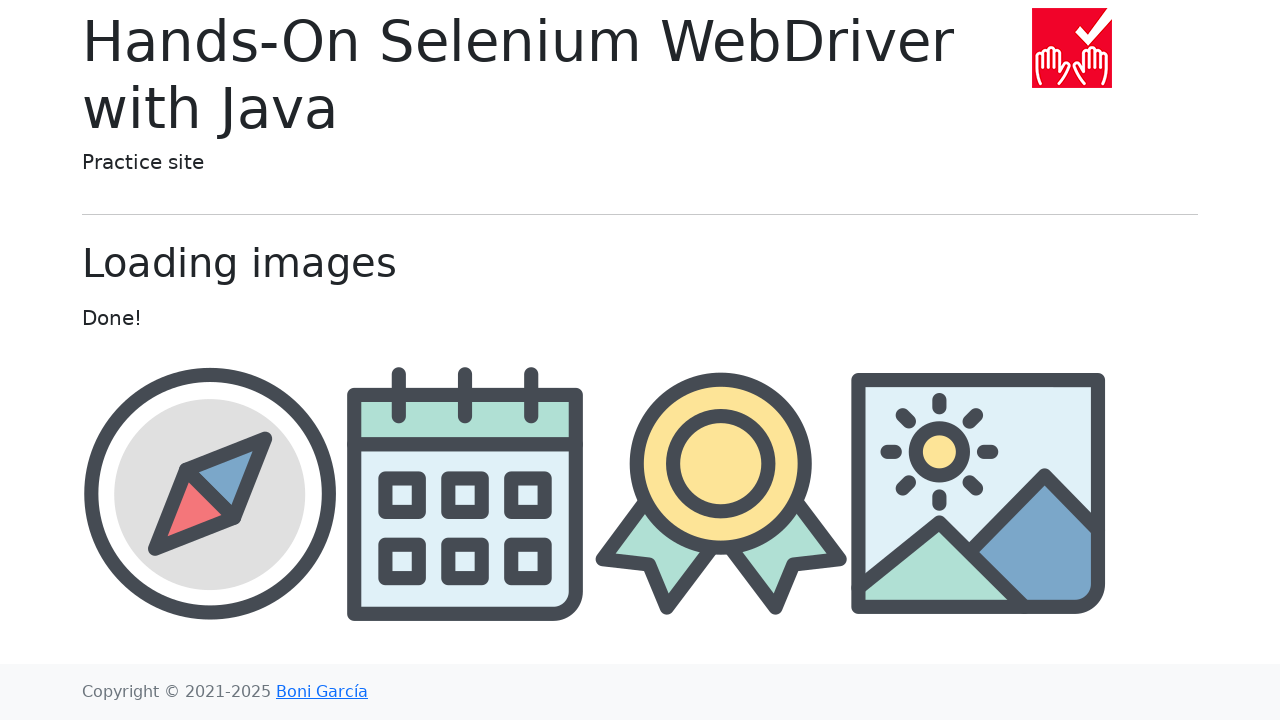

Retrieved src attribute from award image
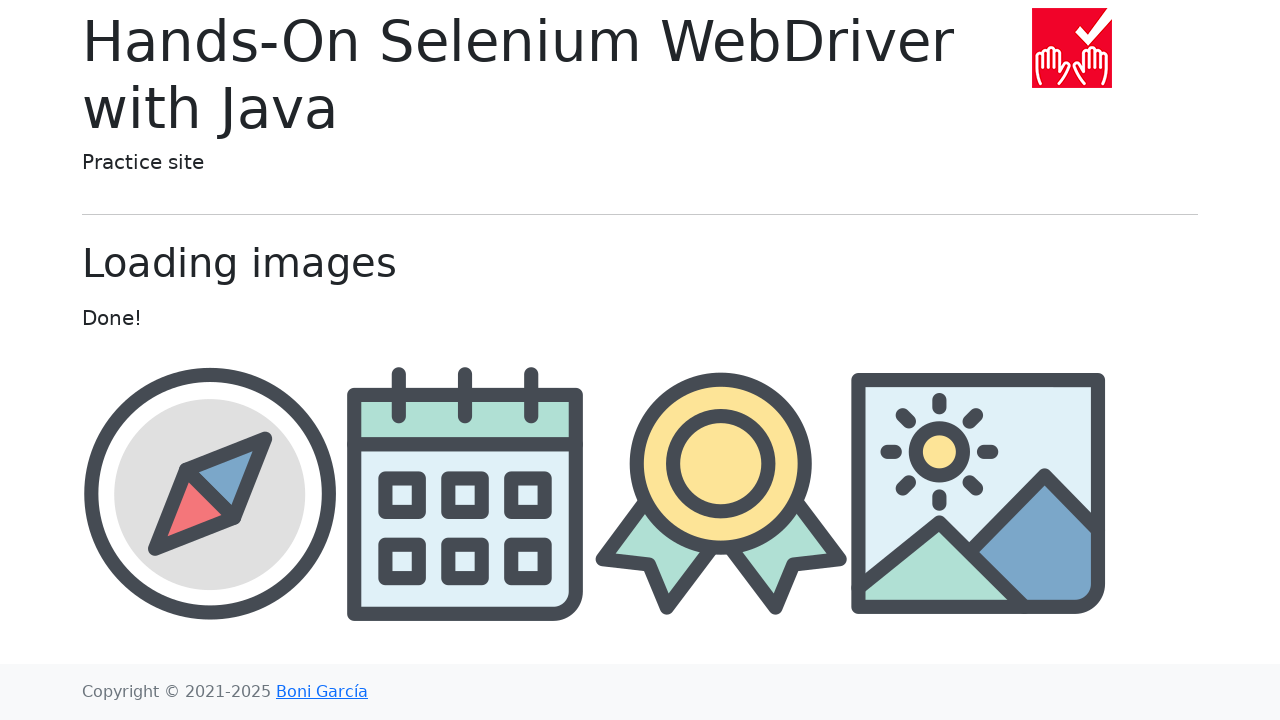

Verified award image has valid src attribute
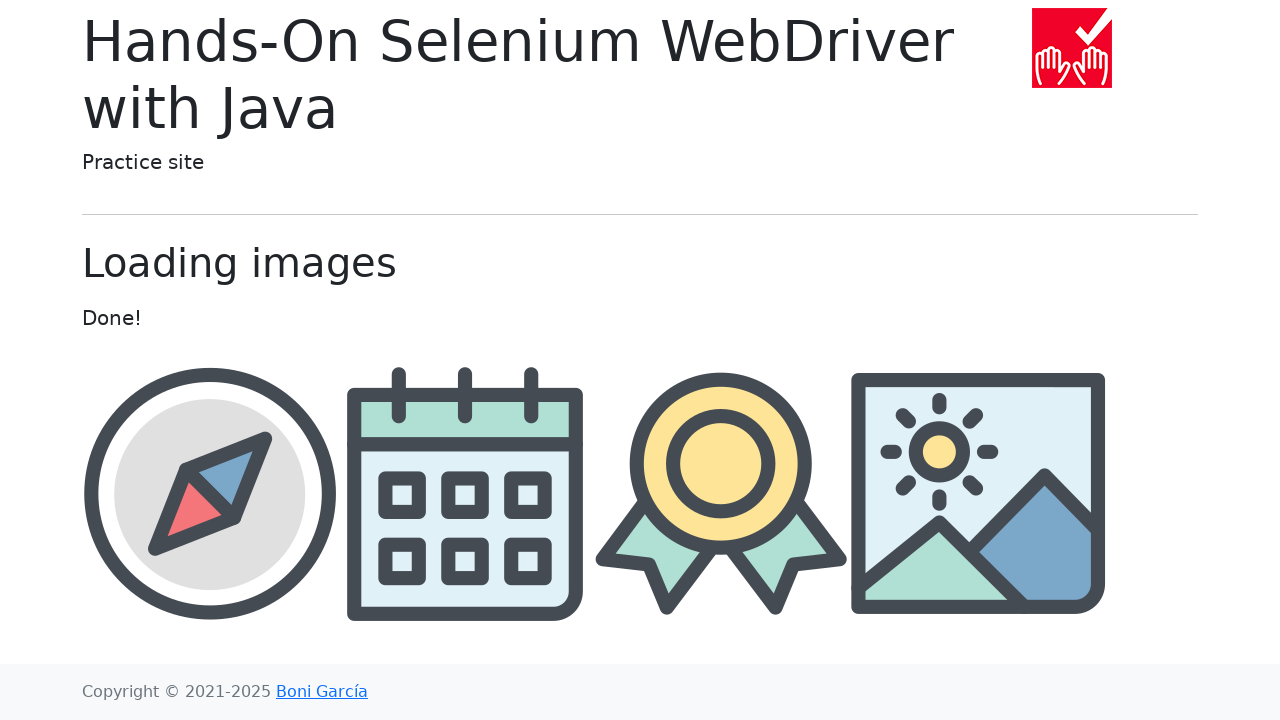

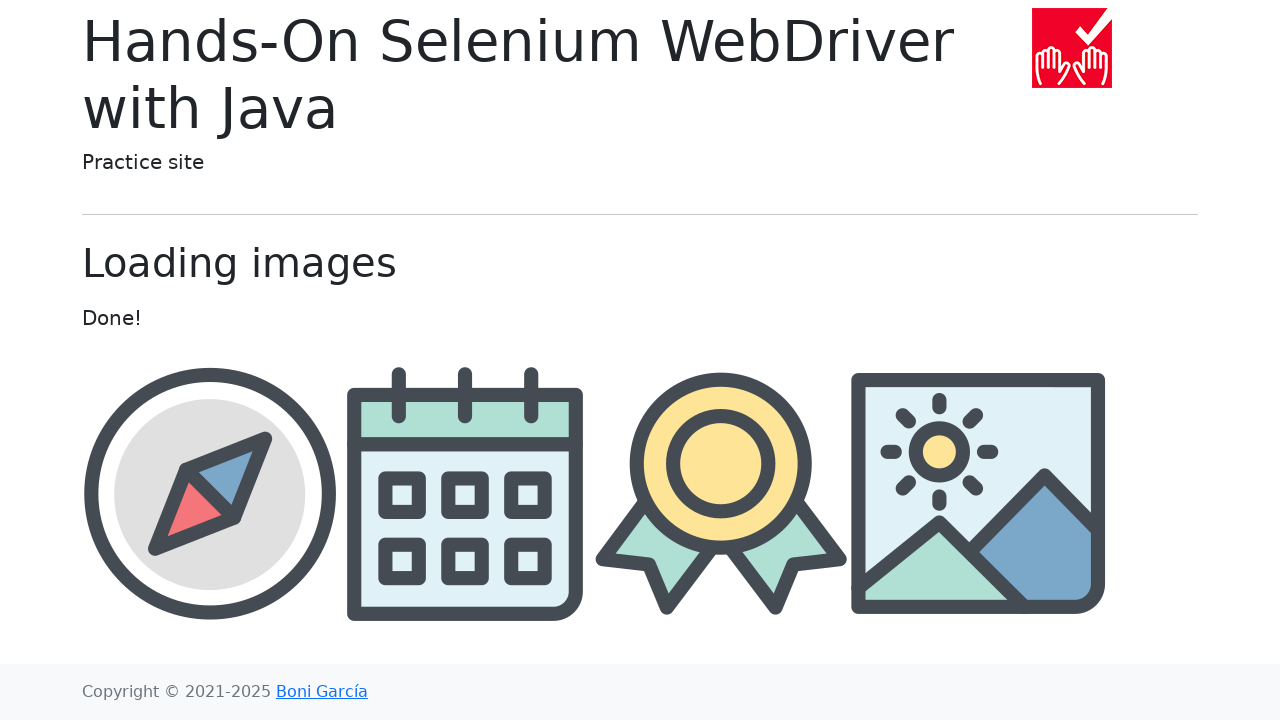